Tests the FAQ accordion section by clicking through all accordion items to expand them and verify they are interactive

Starting URL: https://qa-scooter.praktikum-services.ru/

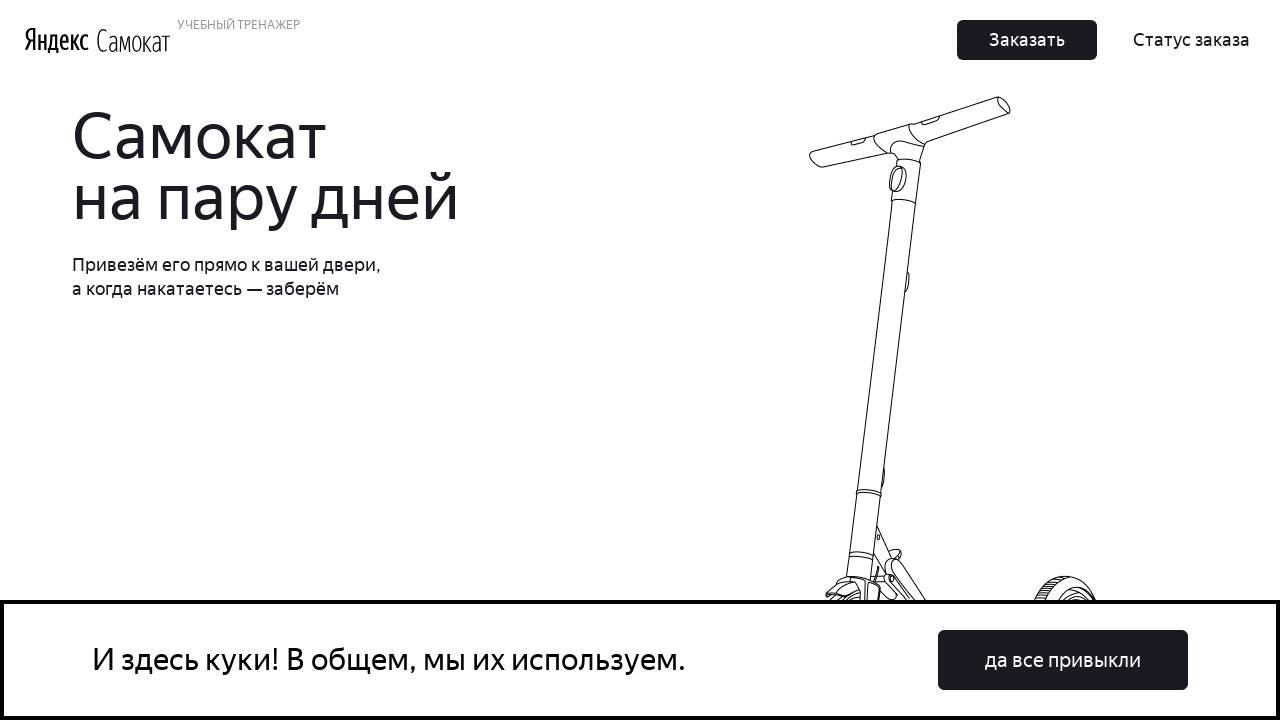

FAQ section loaded and visible
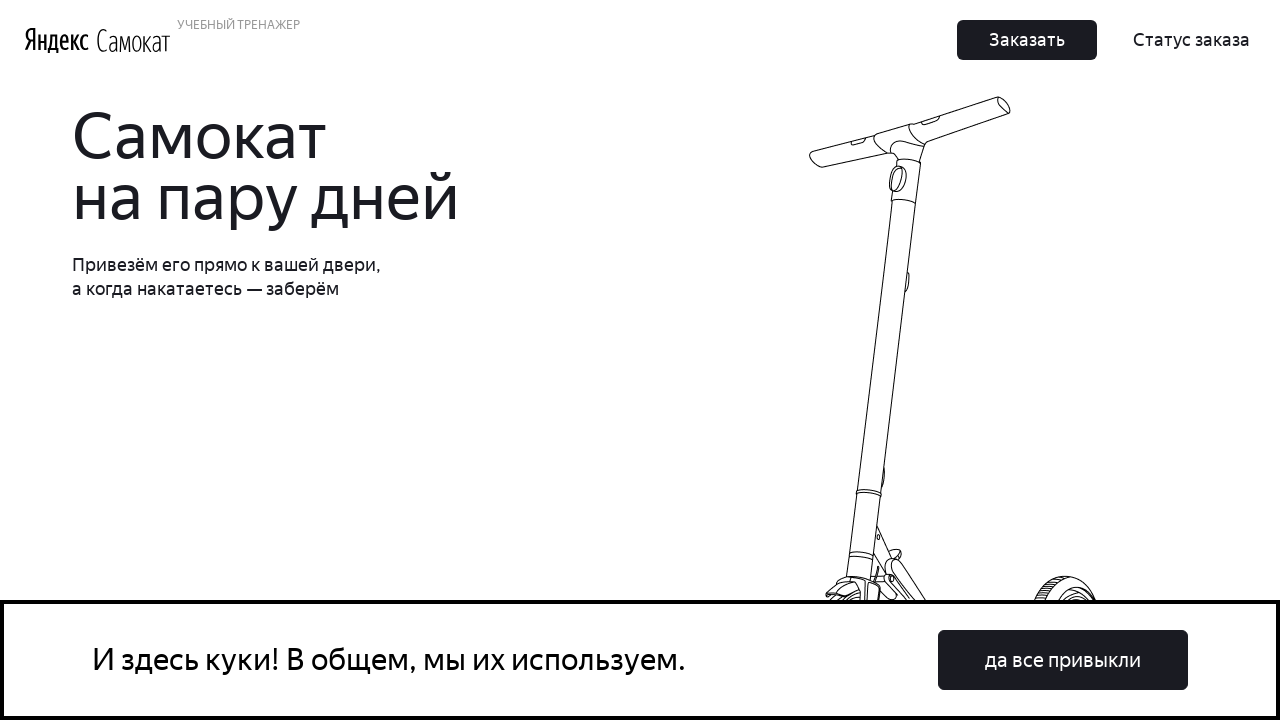

Found 8 accordion buttons in FAQ section
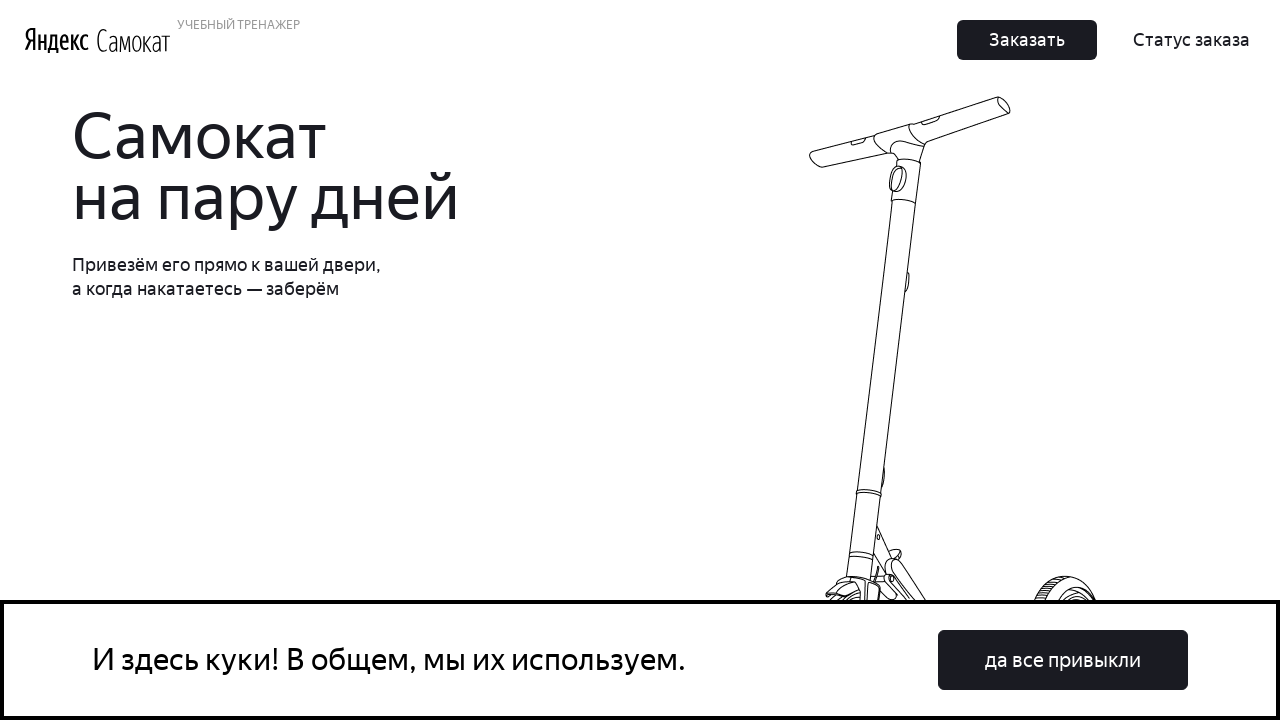

Scrolled accordion item 0 into view
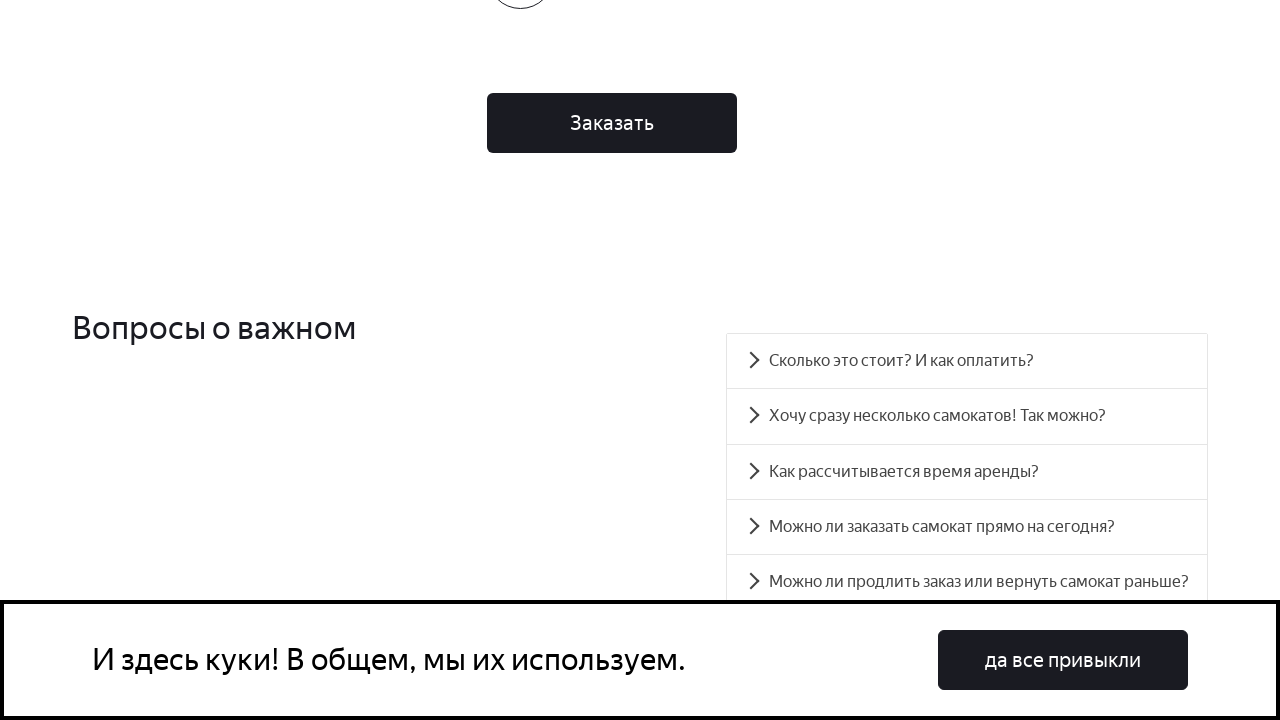

Clicked accordion heading 0 to expand at (967, 361) on #accordion__heading-0
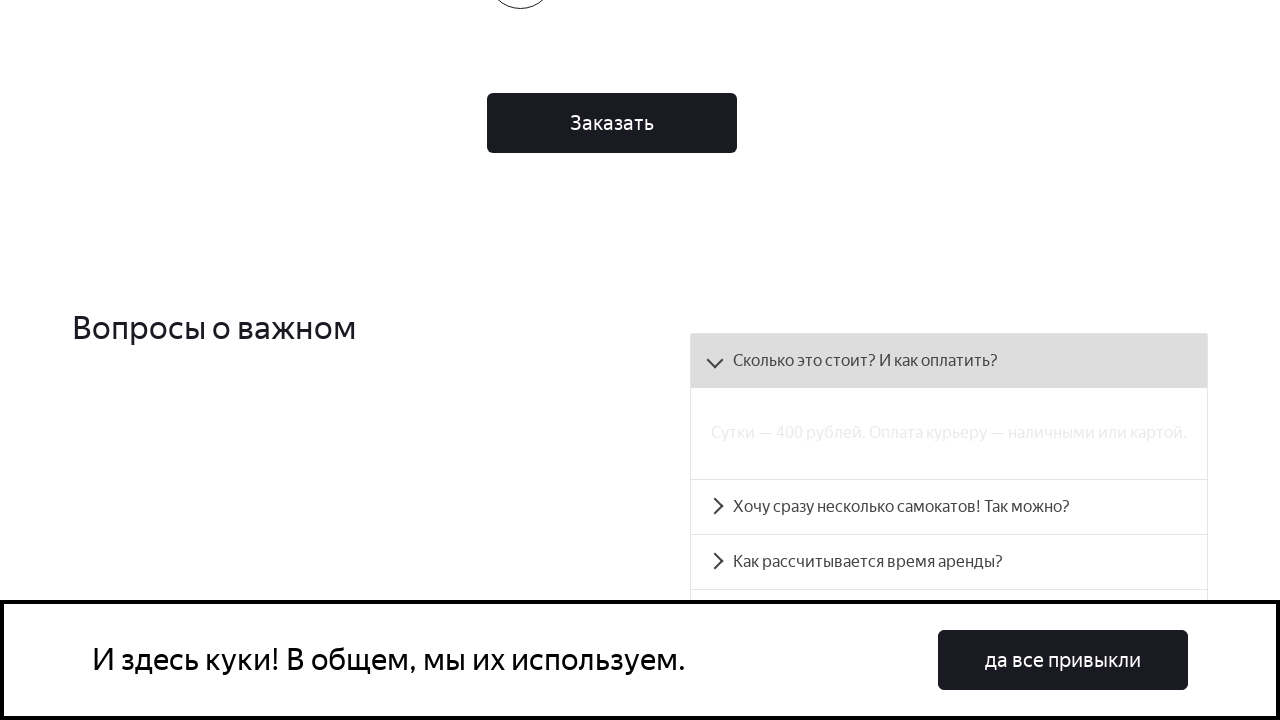

Accordion panel 0 expanded and visible
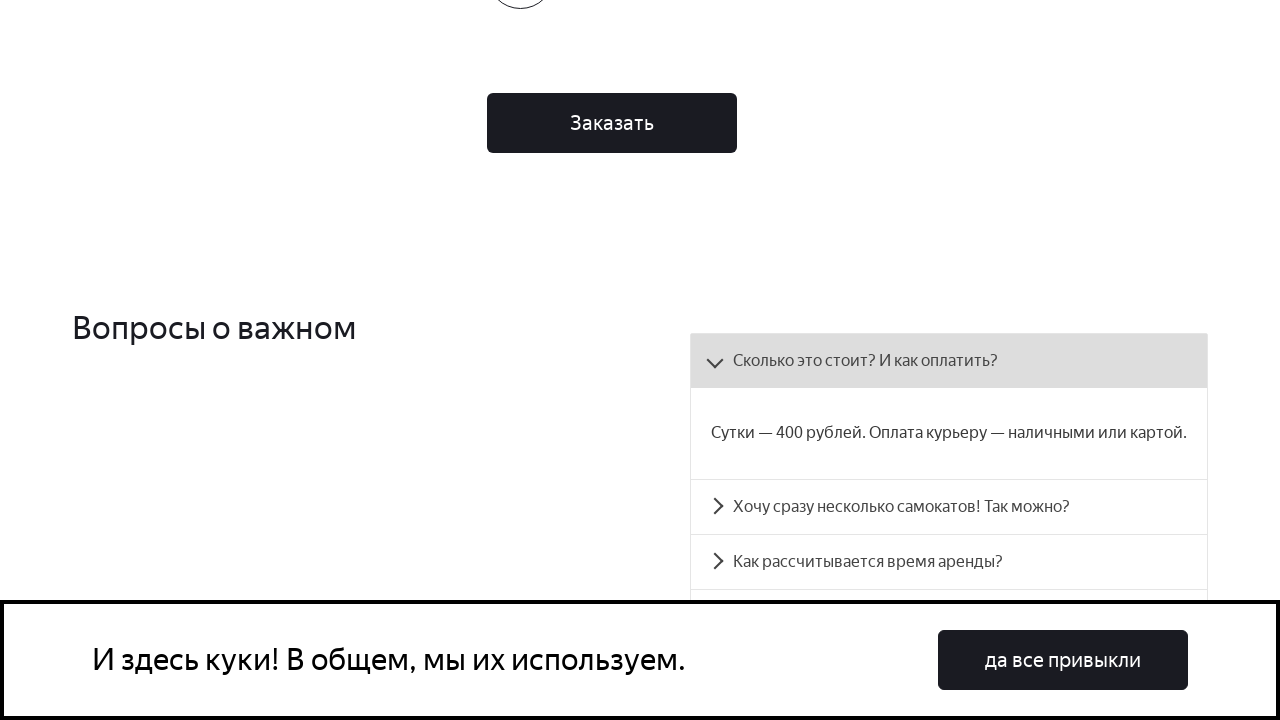

Scrolled accordion item 1 into view
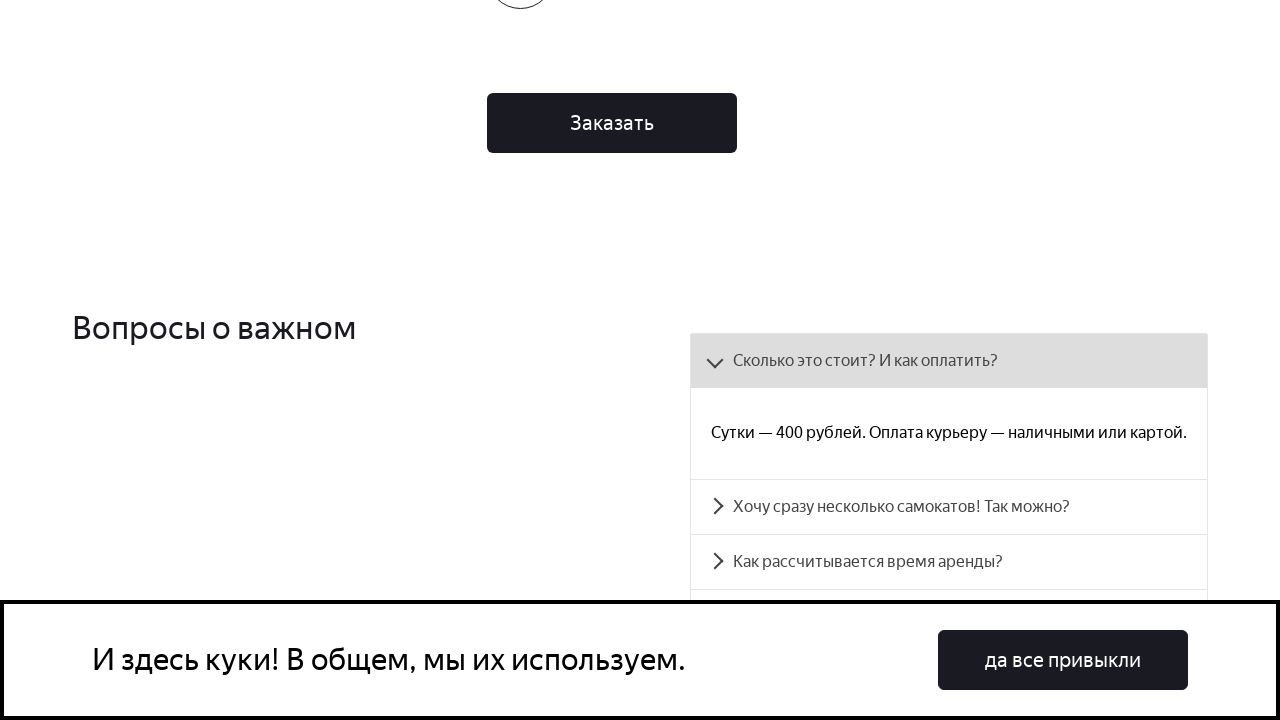

Clicked accordion heading 1 to expand at (949, 507) on #accordion__heading-1
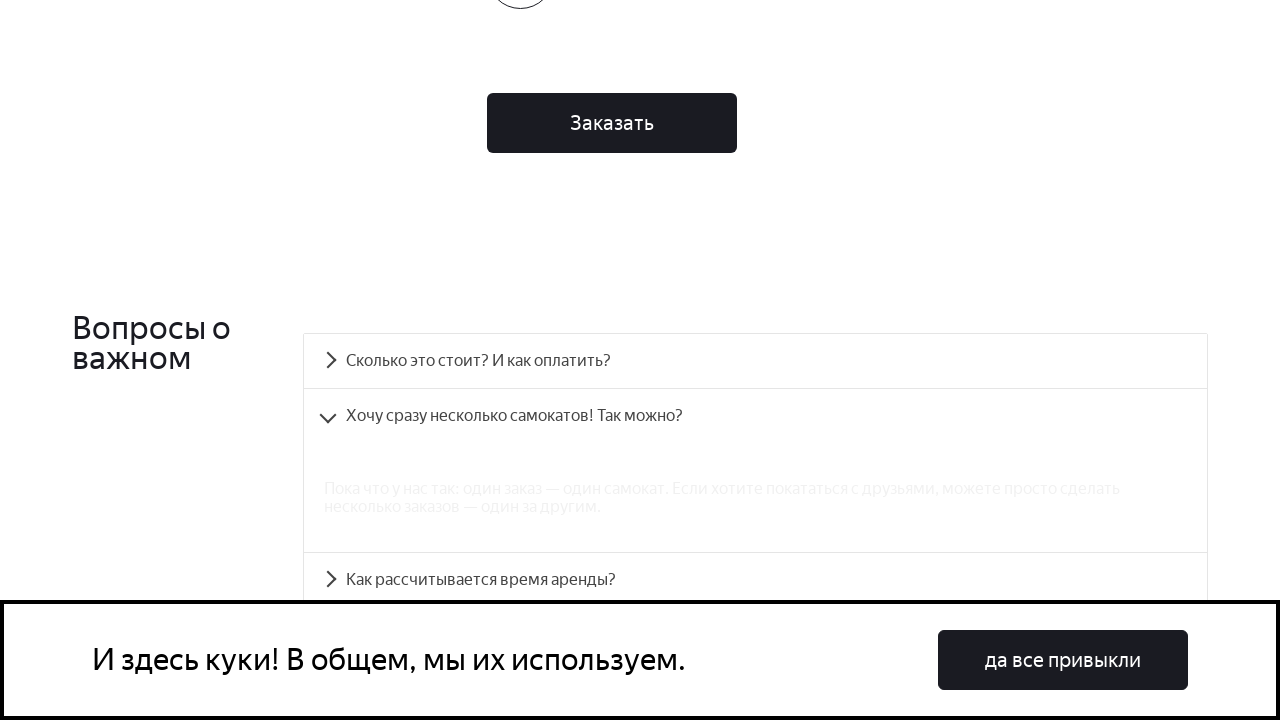

Accordion panel 1 expanded and visible
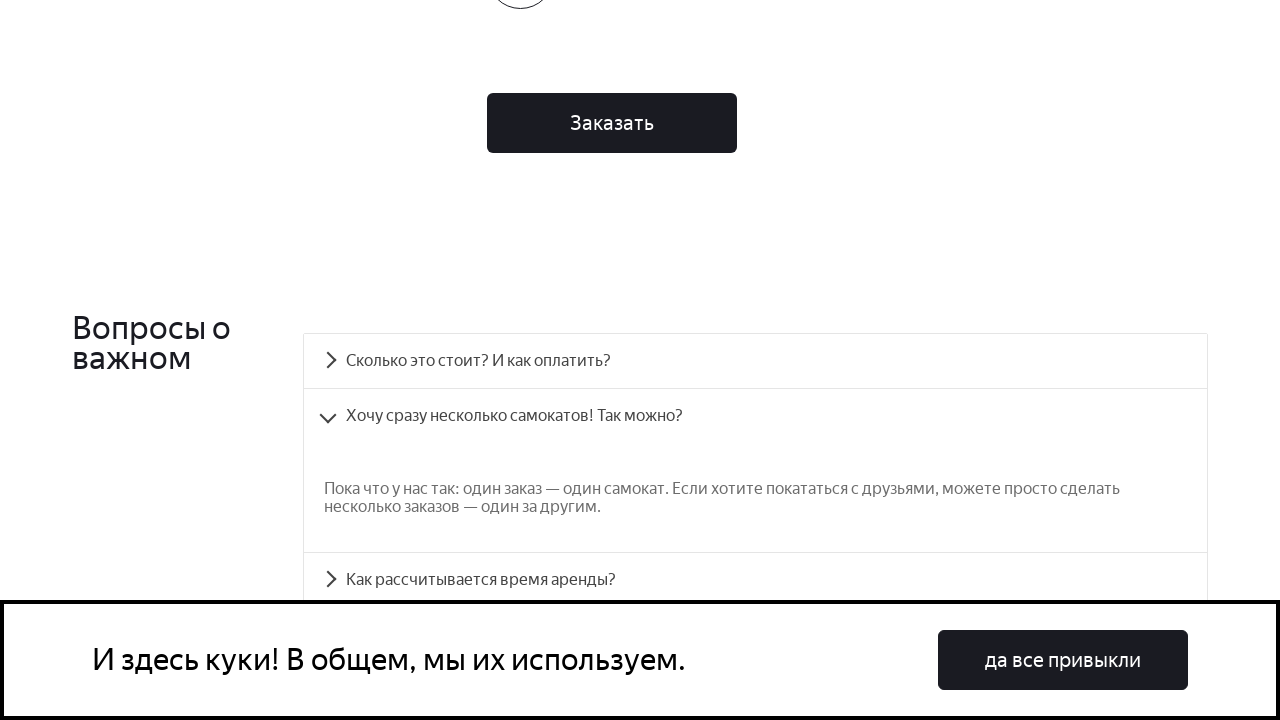

Scrolled accordion item 2 into view
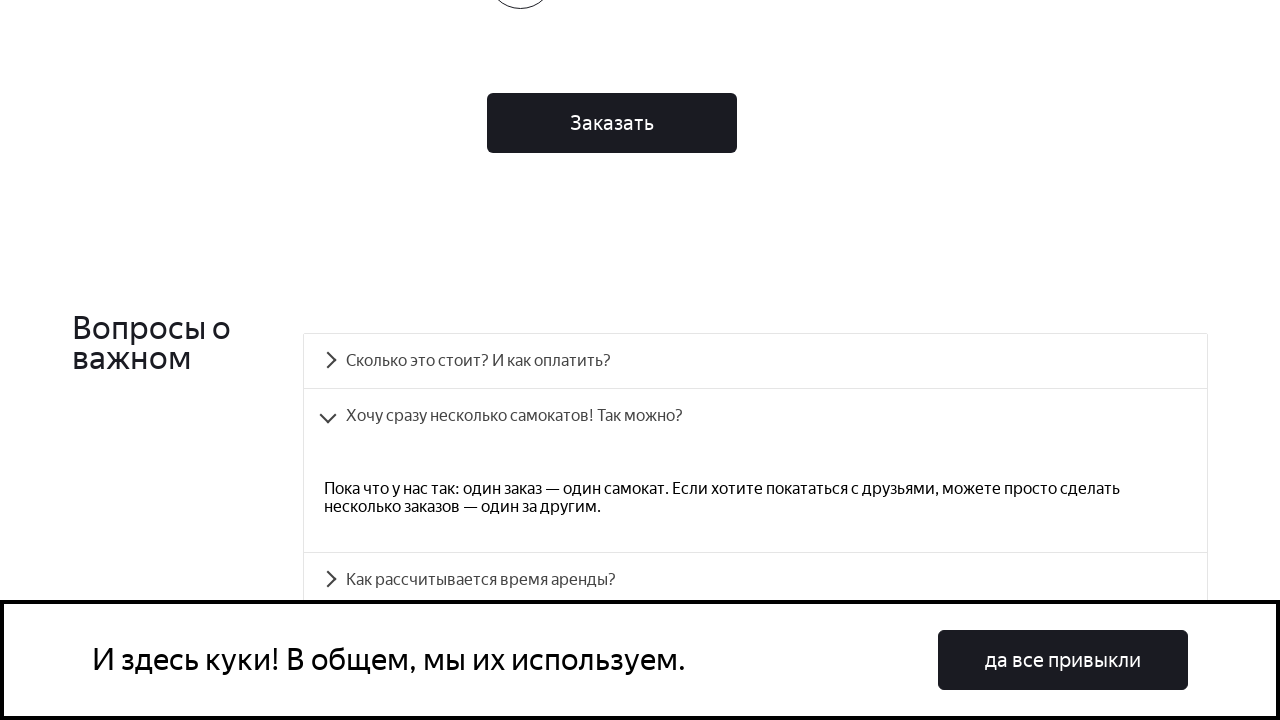

Clicked accordion heading 2 to expand at (755, 580) on #accordion__heading-2
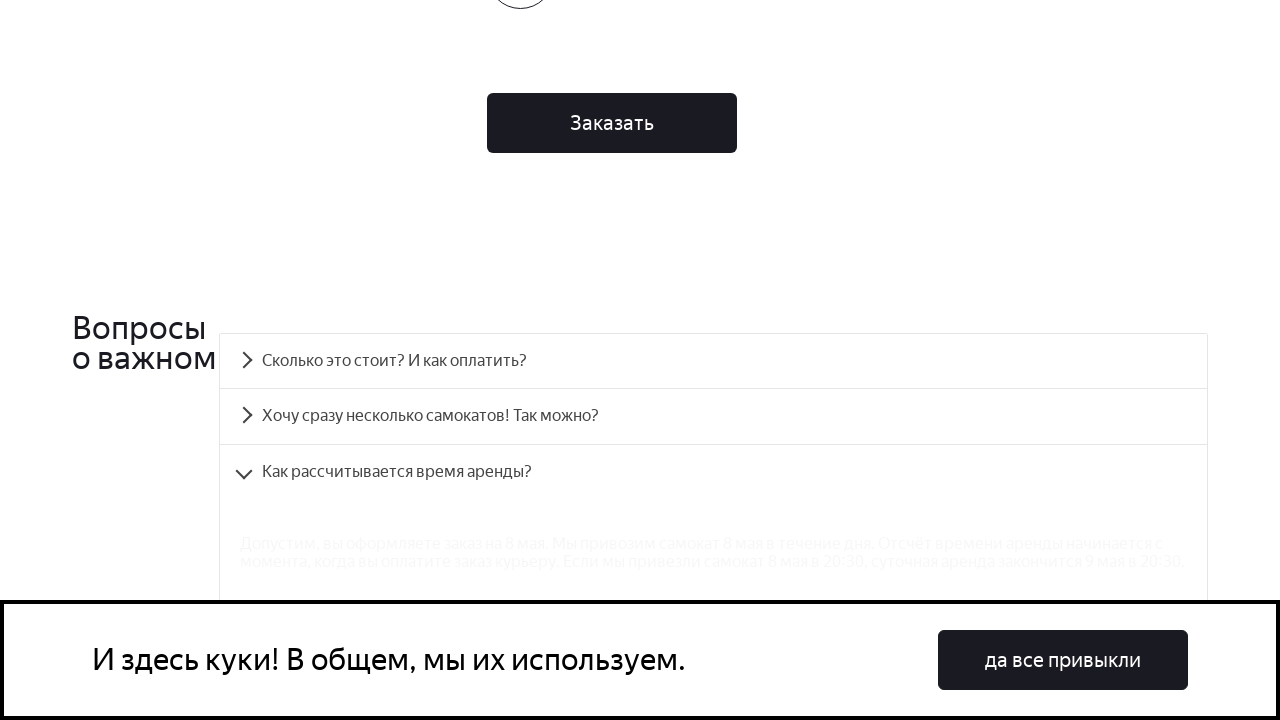

Accordion panel 2 expanded and visible
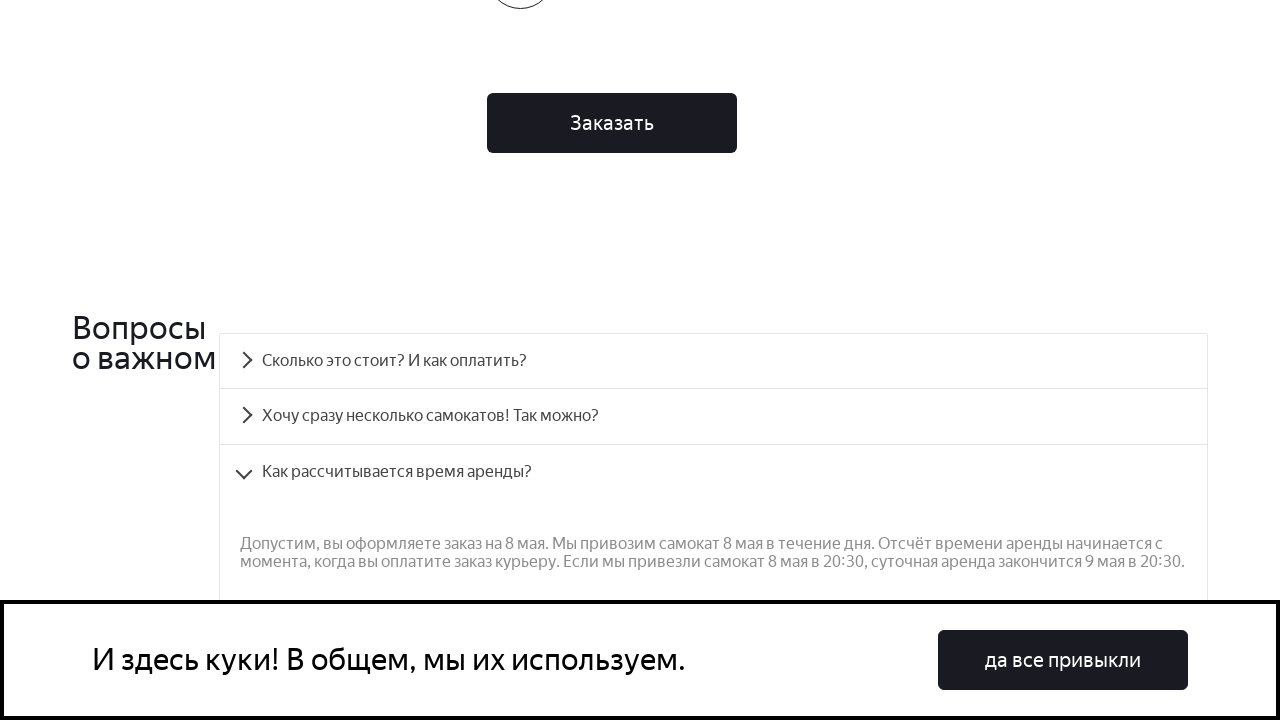

Scrolled accordion item 3 into view
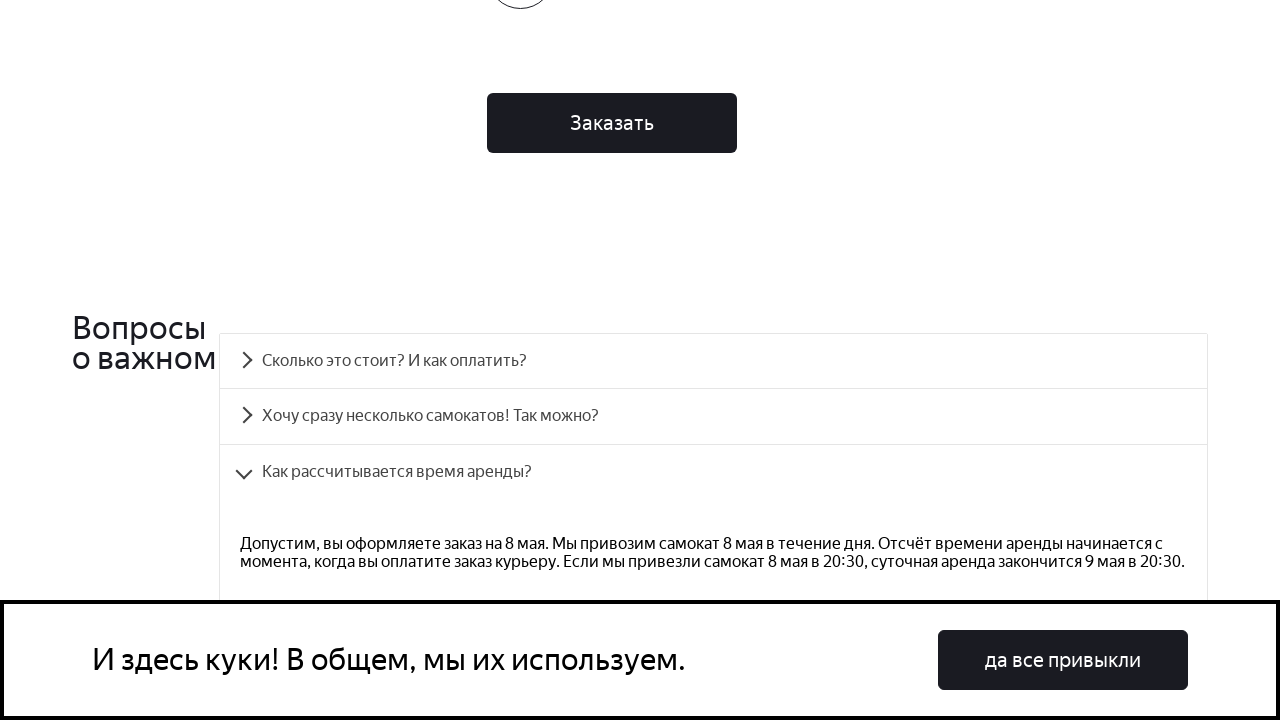

Clicked accordion heading 3 to expand at (714, 361) on #accordion__heading-3
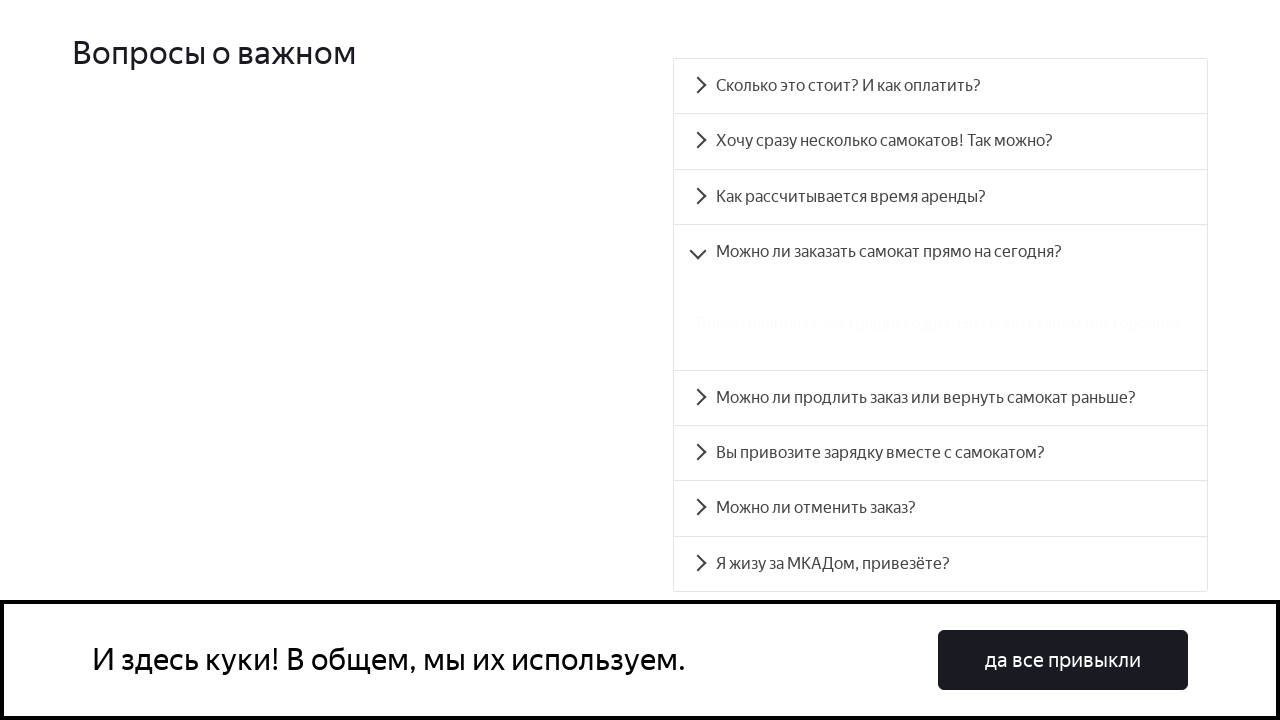

Accordion panel 3 expanded and visible
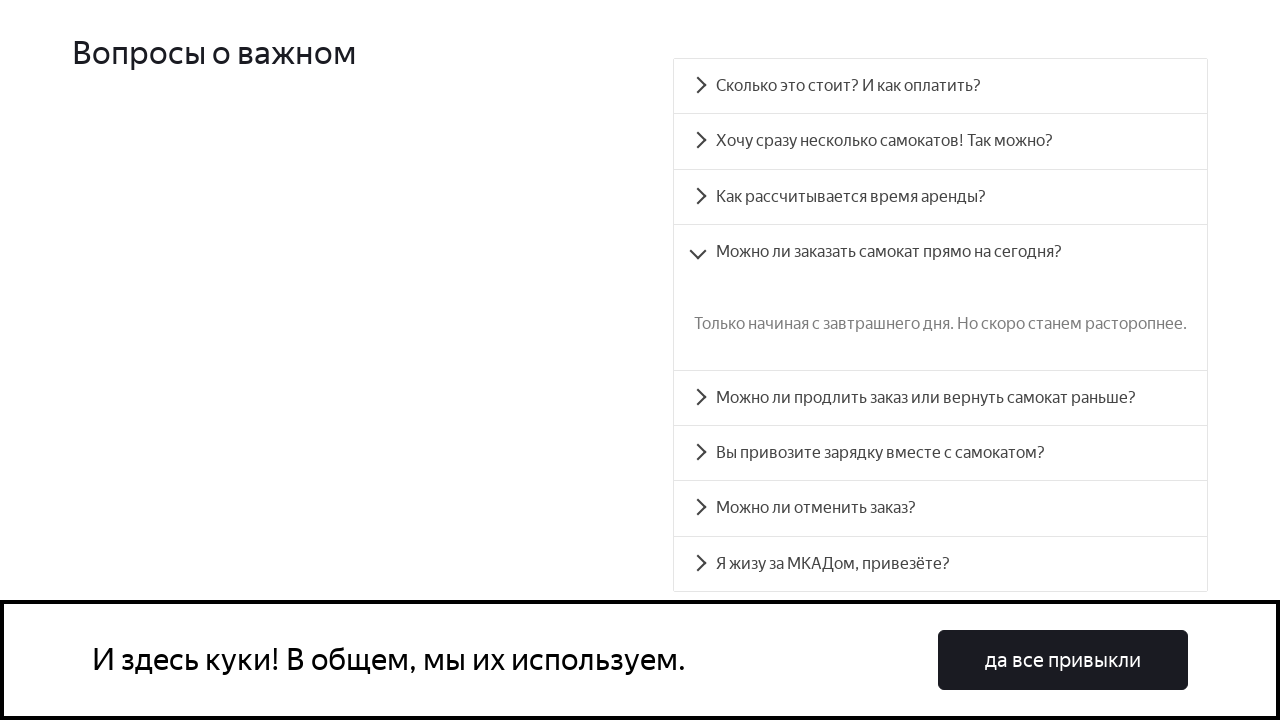

Scrolled accordion item 4 into view
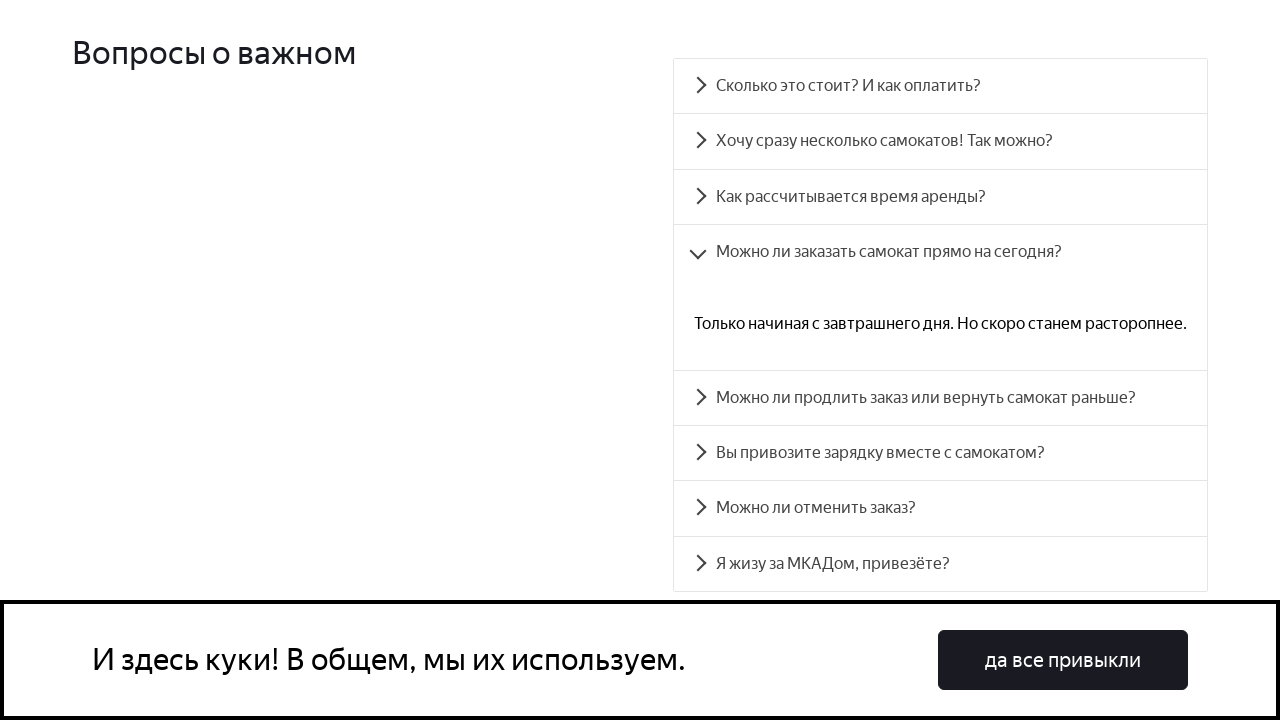

Clicked accordion heading 4 to expand at (940, 398) on #accordion__heading-4
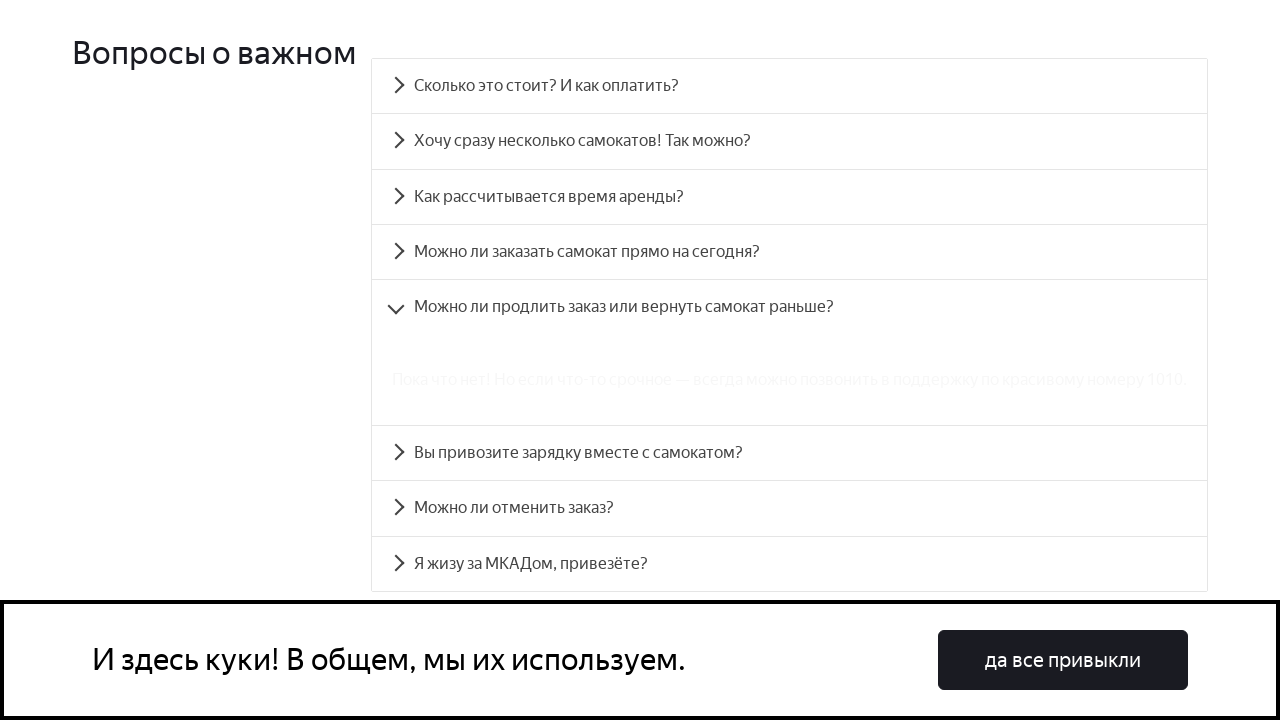

Accordion panel 4 expanded and visible
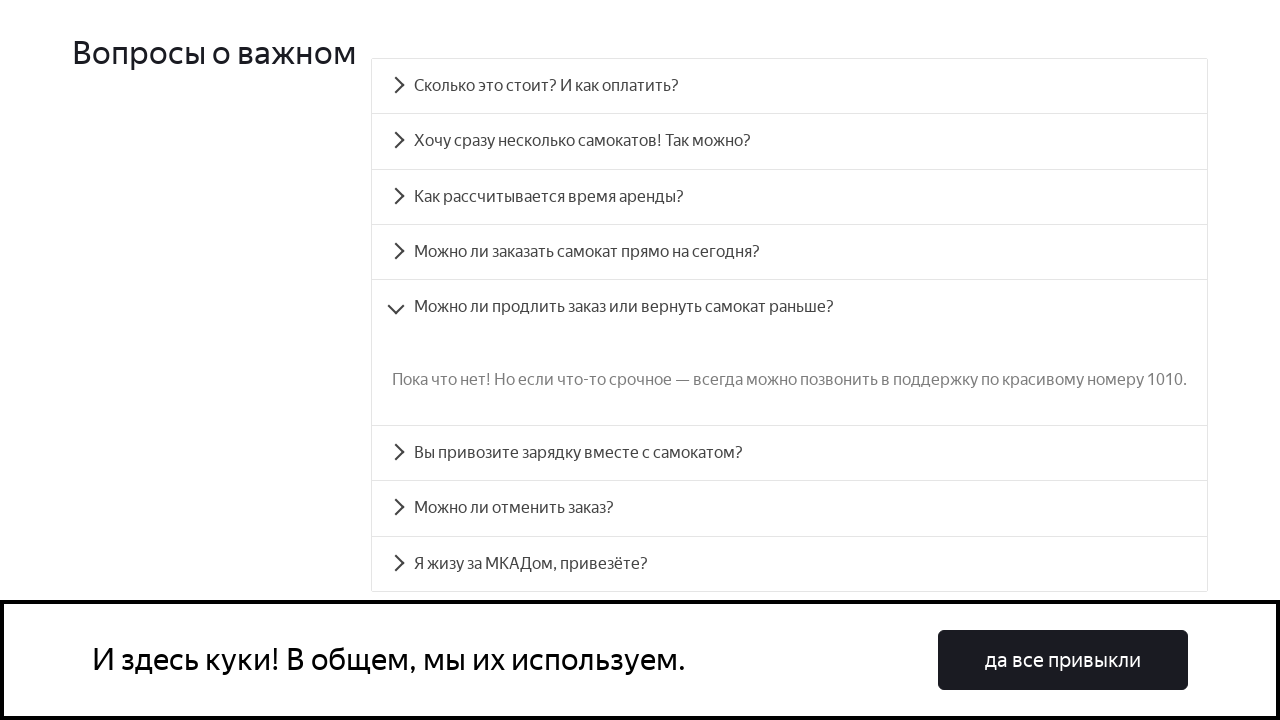

Scrolled accordion item 5 into view
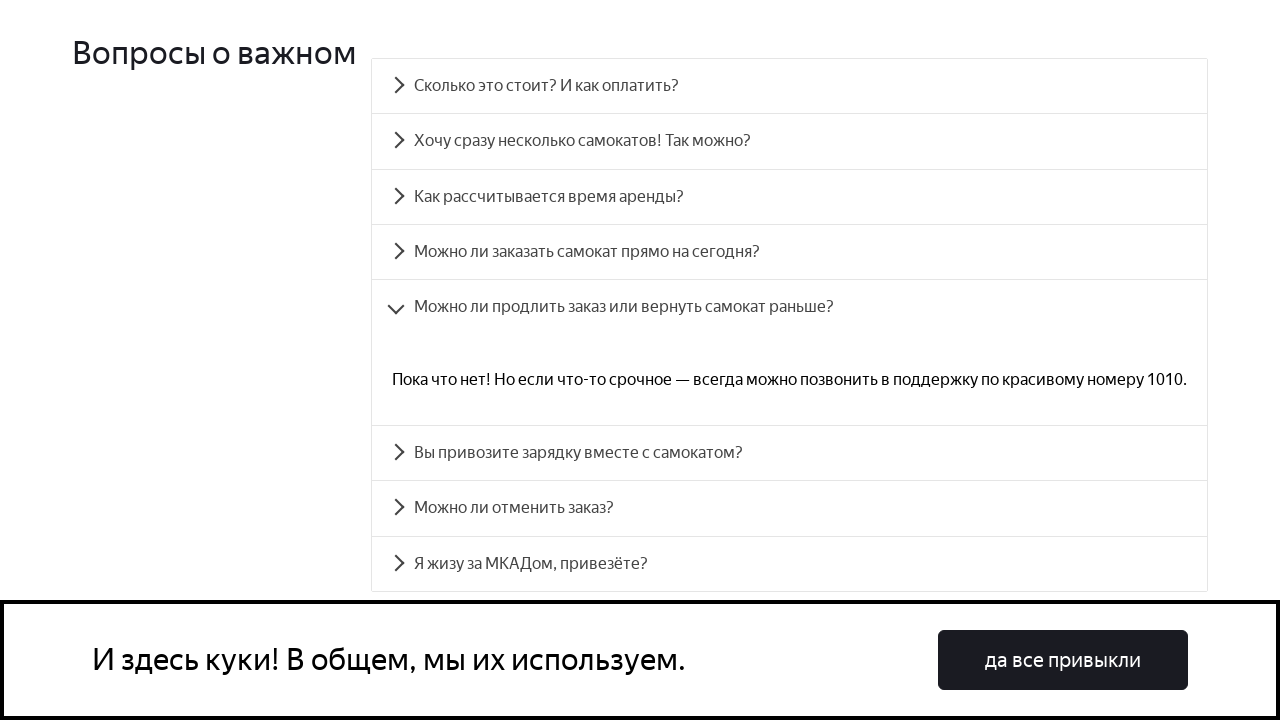

Clicked accordion heading 5 to expand at (790, 453) on #accordion__heading-5
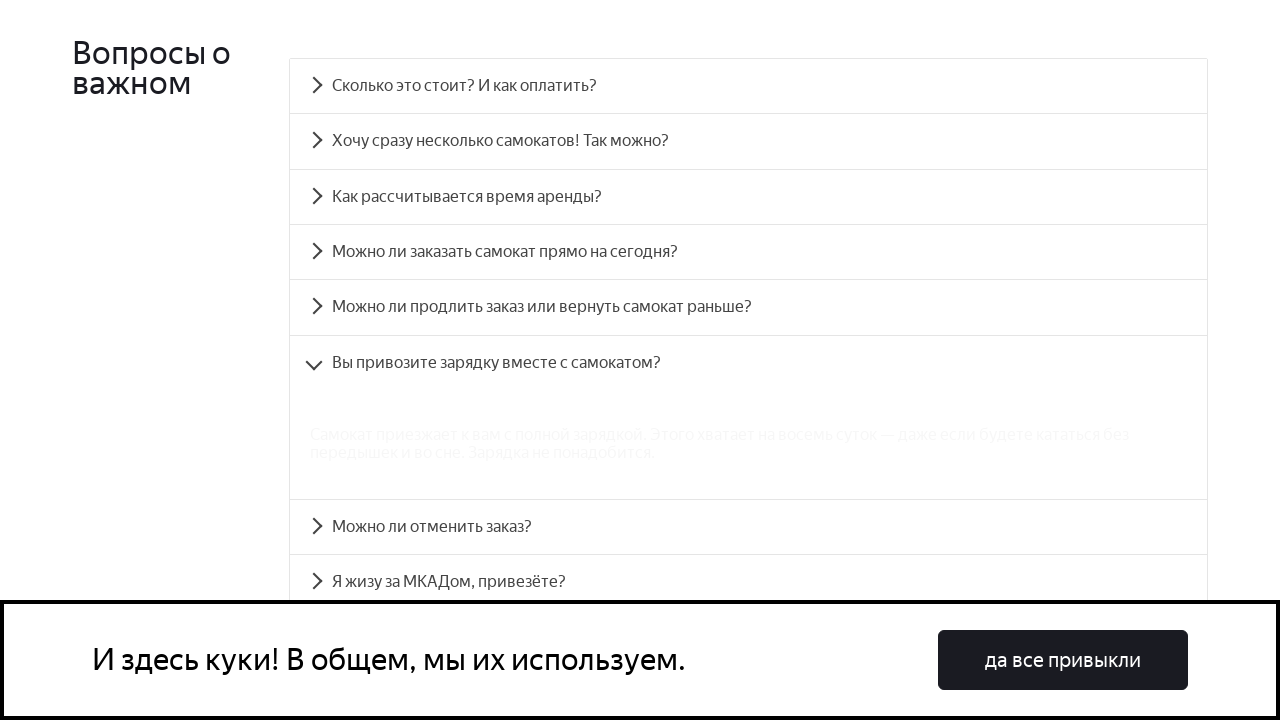

Accordion panel 5 expanded and visible
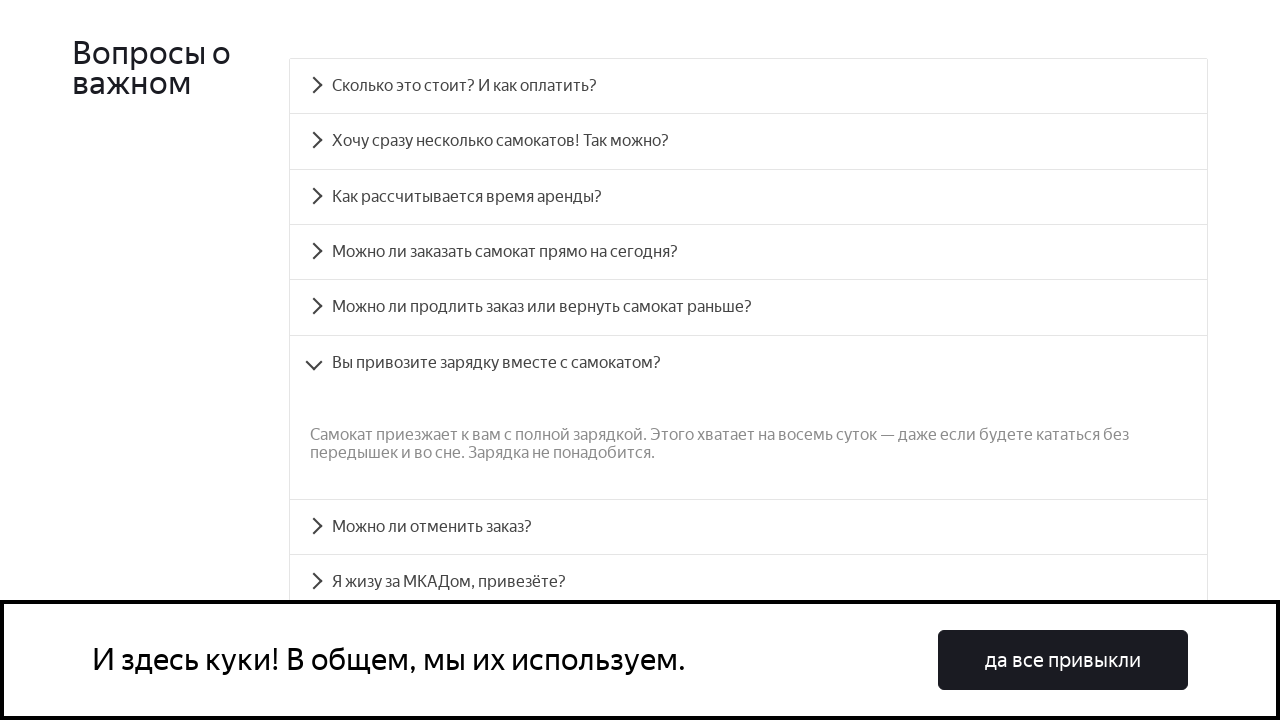

Scrolled accordion item 6 into view
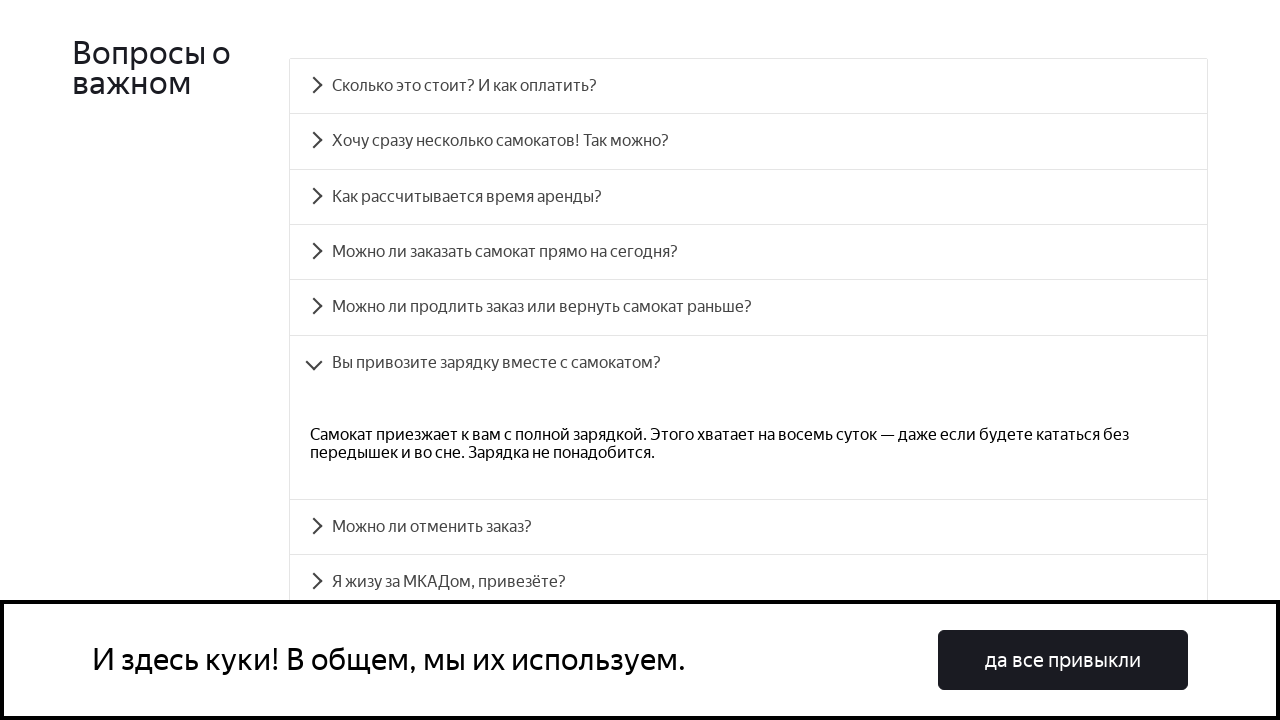

Clicked accordion heading 6 to expand at (748, 527) on #accordion__heading-6
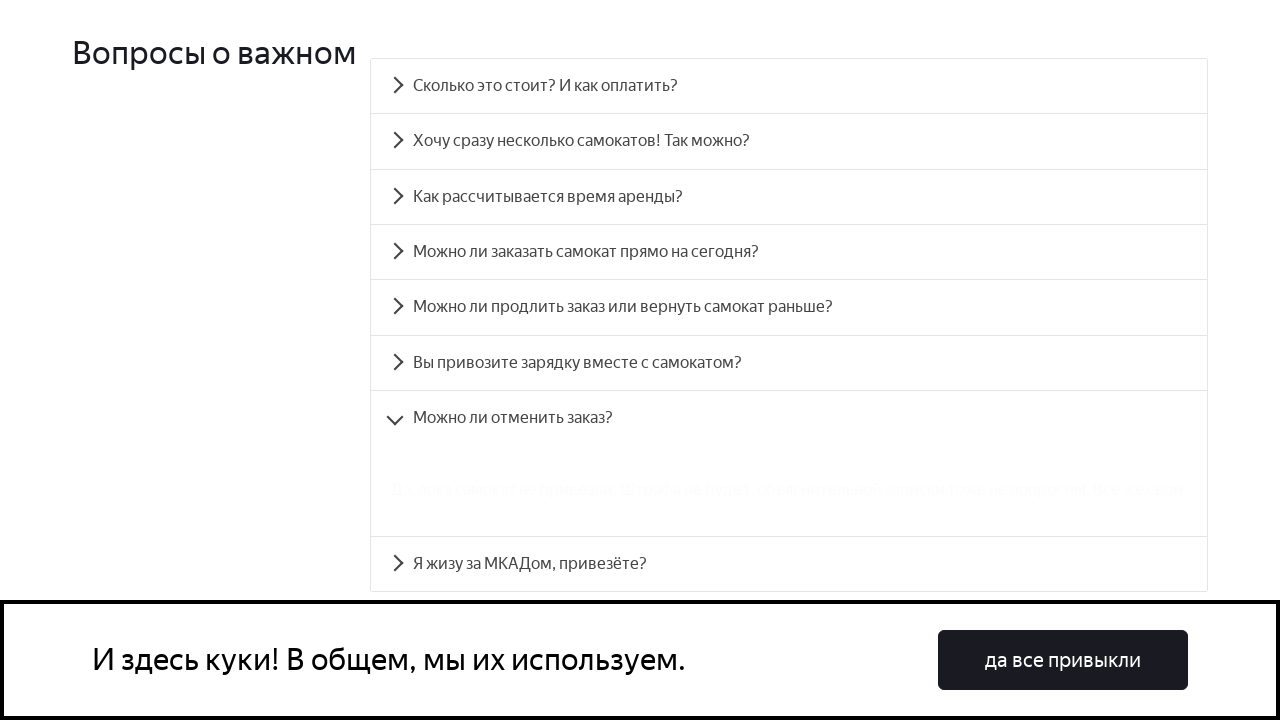

Accordion panel 6 expanded and visible
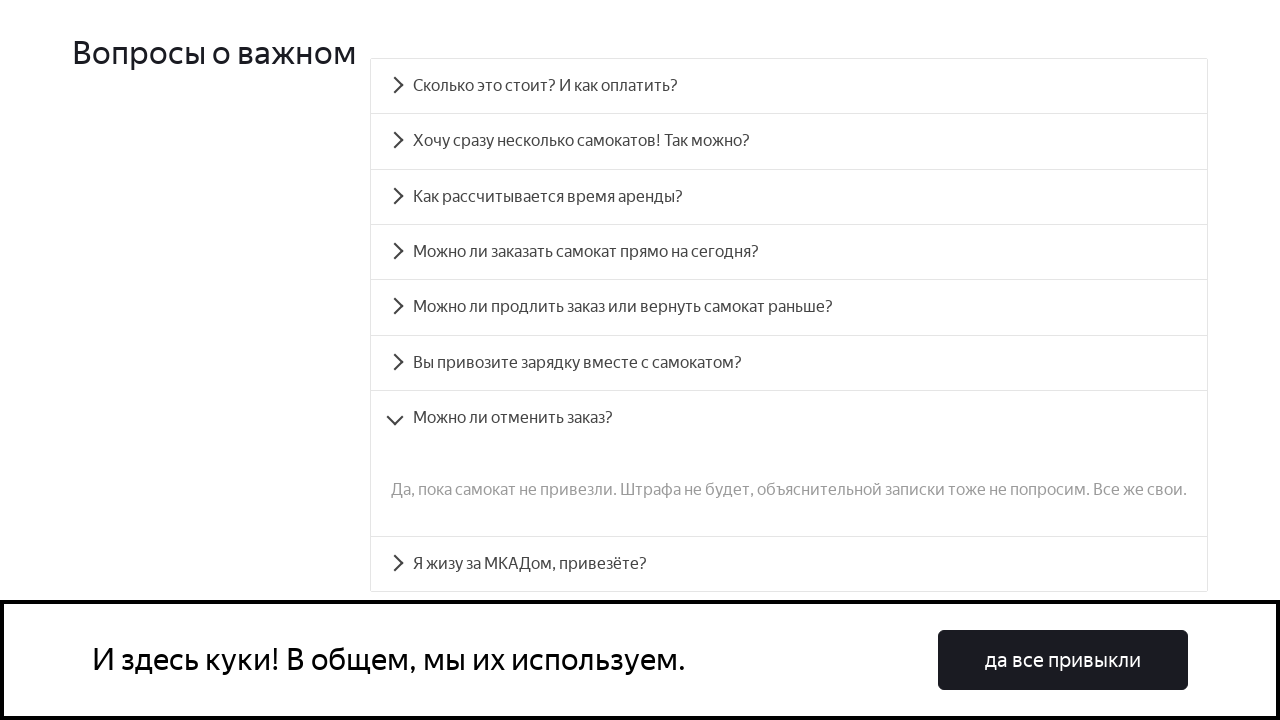

Scrolled accordion item 7 into view
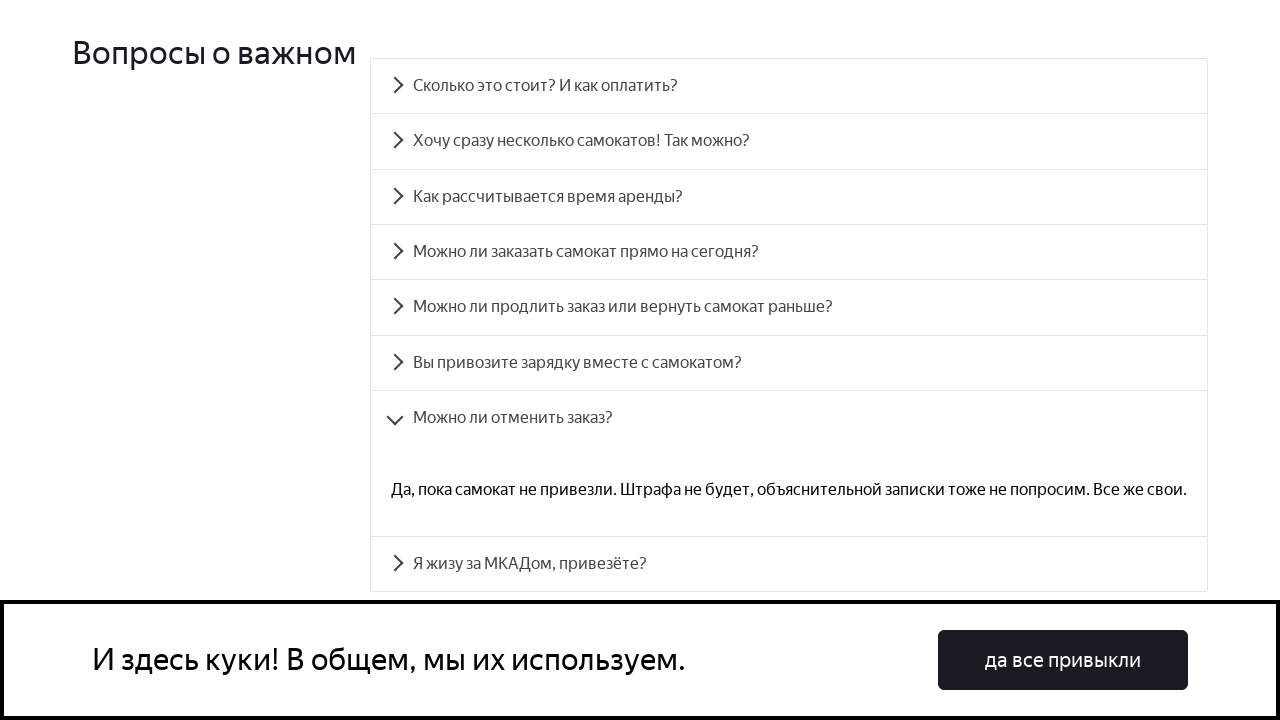

Clicked accordion heading 7 to expand at (789, 564) on #accordion__heading-7
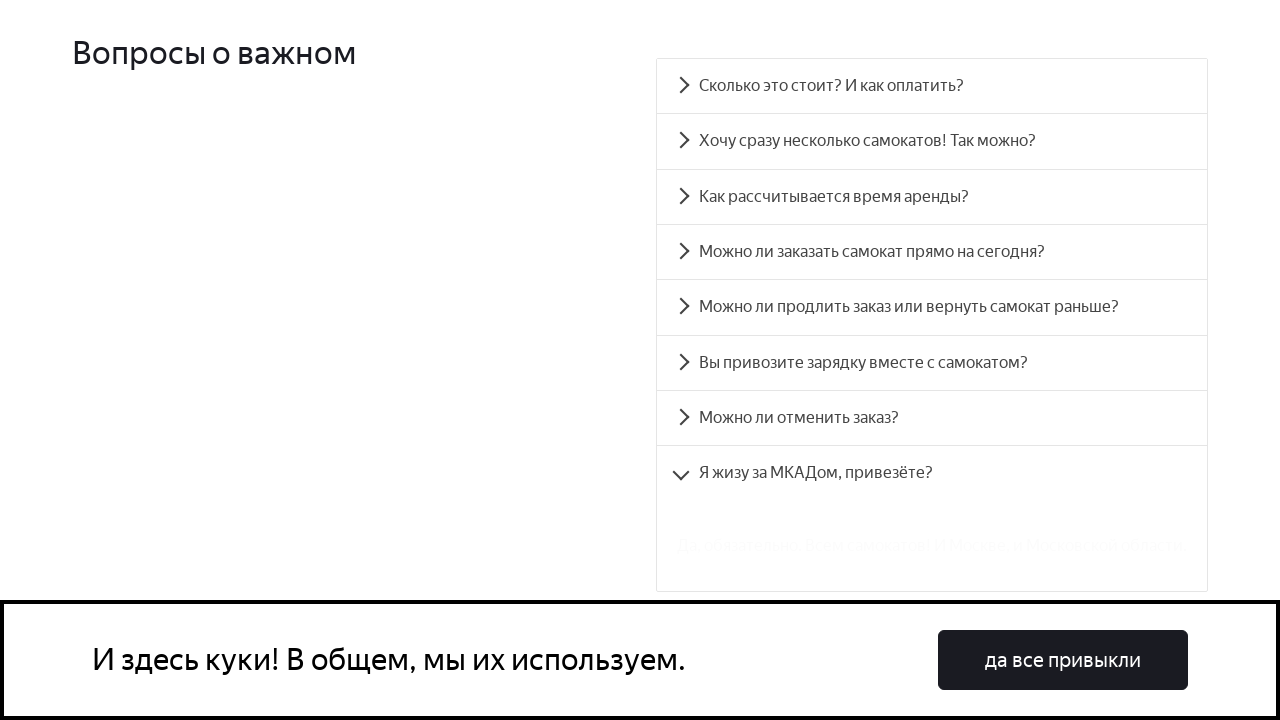

Accordion panel 7 expanded and visible
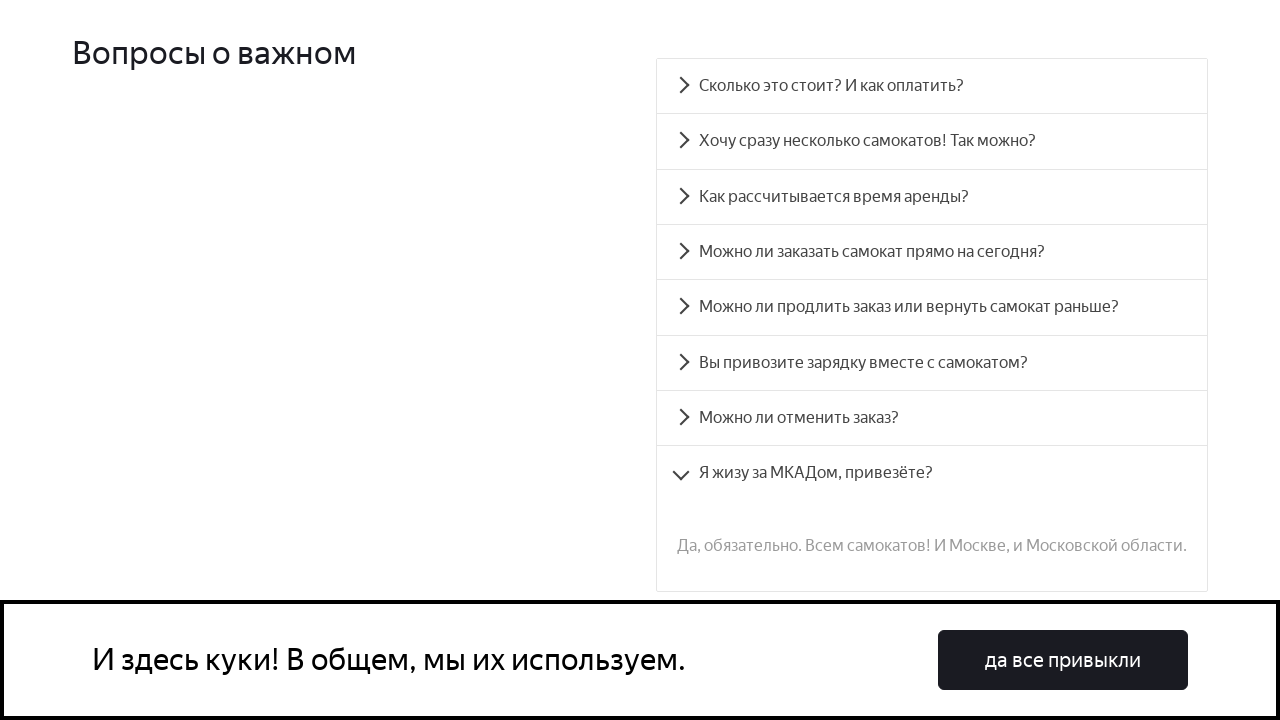

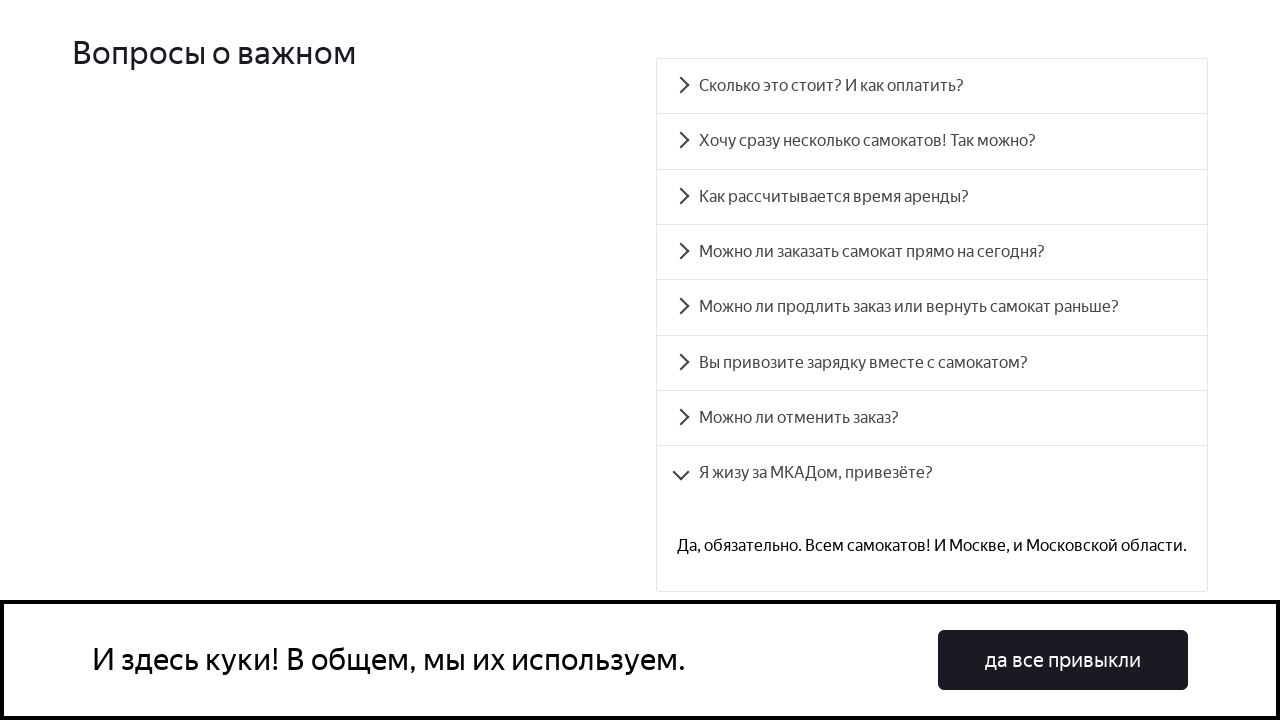